Tests that entered text is trimmed when saving edits

Starting URL: https://demo.playwright.dev/todomvc

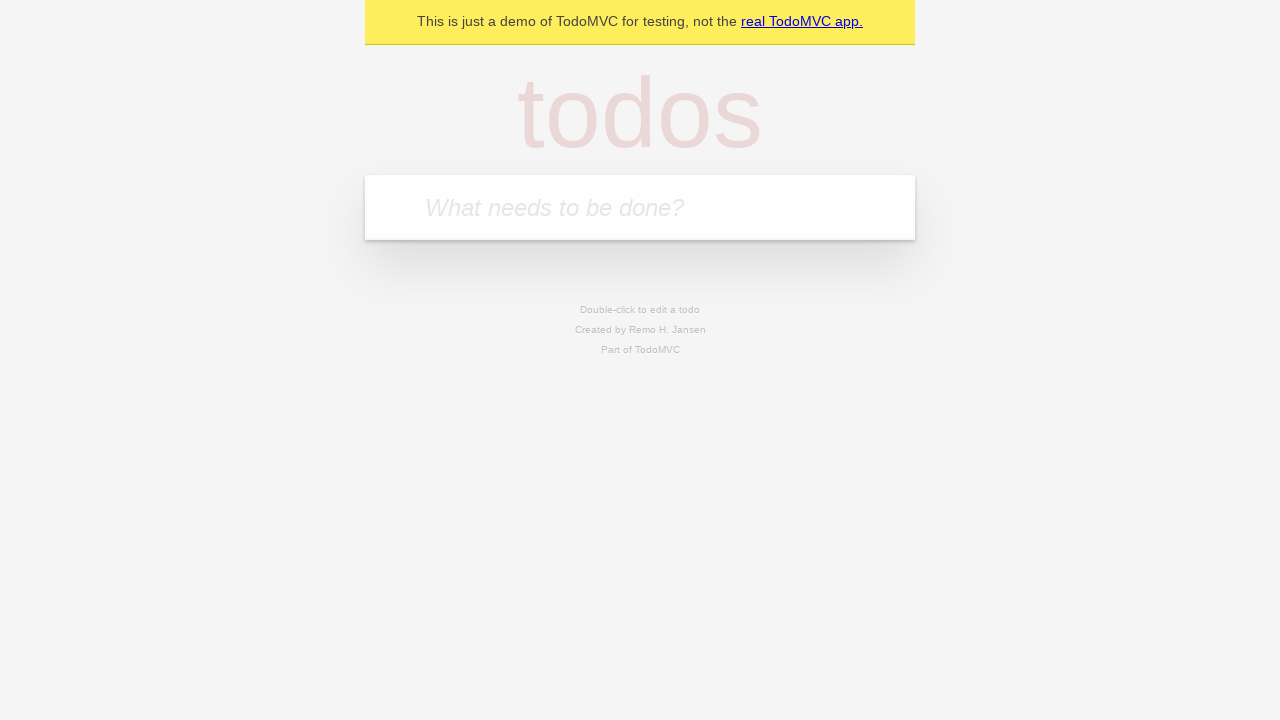

Filled todo input with 'buy some cheese' on internal:attr=[placeholder="What needs to be done?"i]
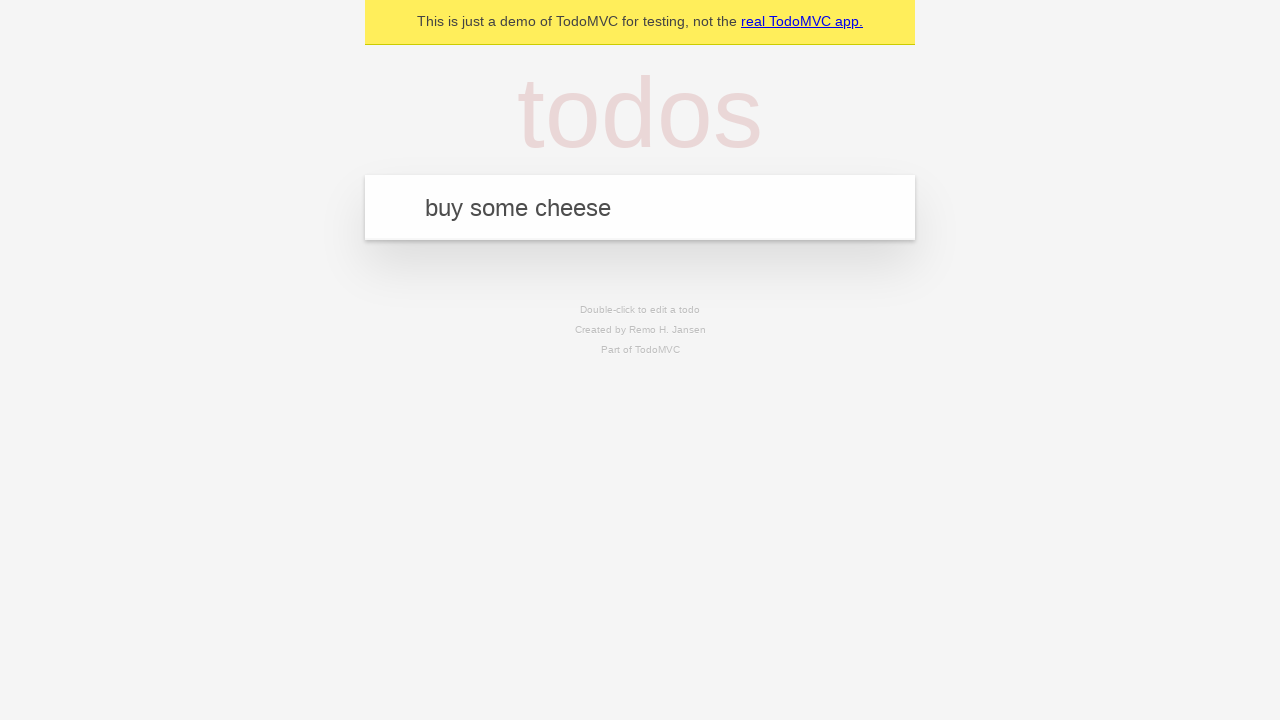

Pressed Enter to create first todo on internal:attr=[placeholder="What needs to be done?"i]
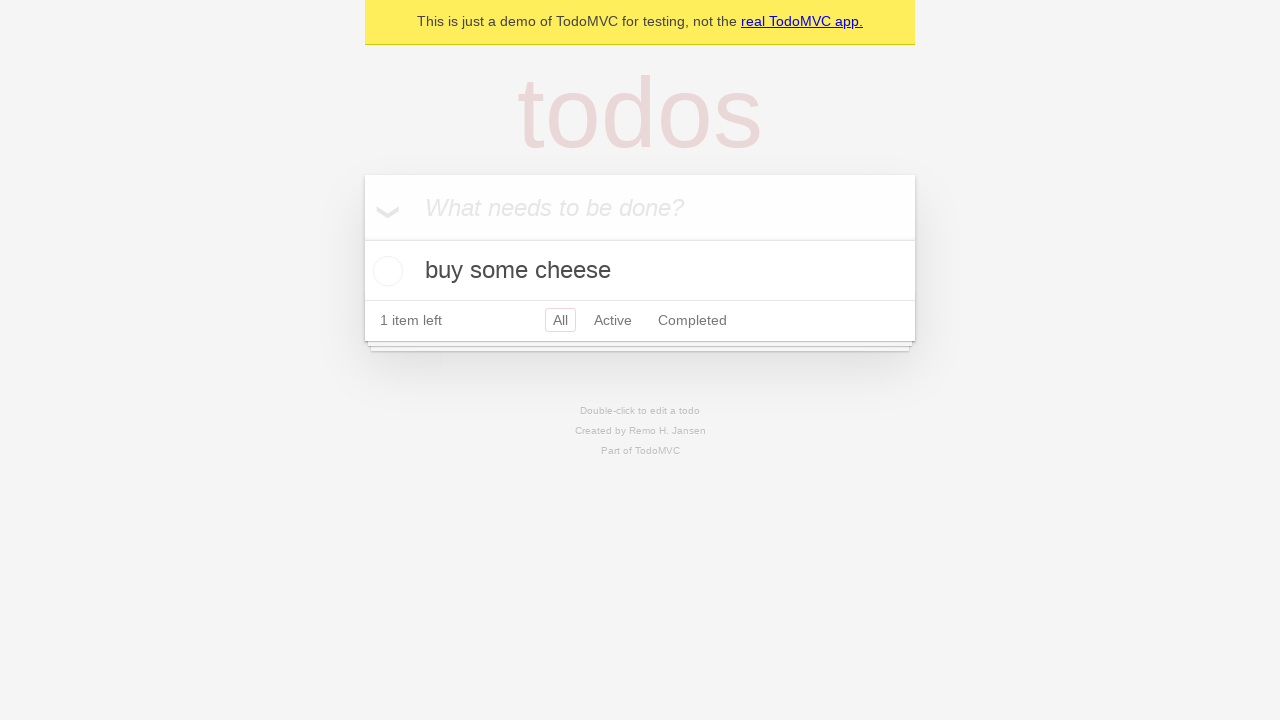

Filled todo input with 'feed the cat' on internal:attr=[placeholder="What needs to be done?"i]
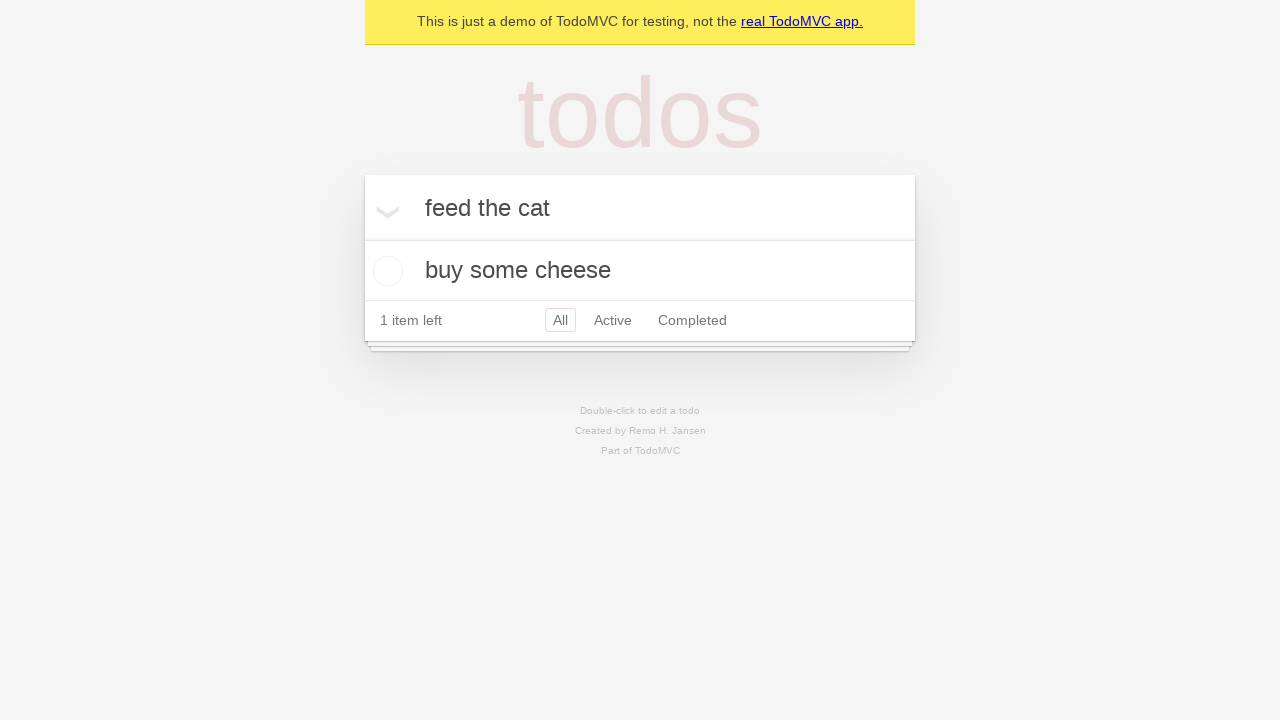

Pressed Enter to create second todo on internal:attr=[placeholder="What needs to be done?"i]
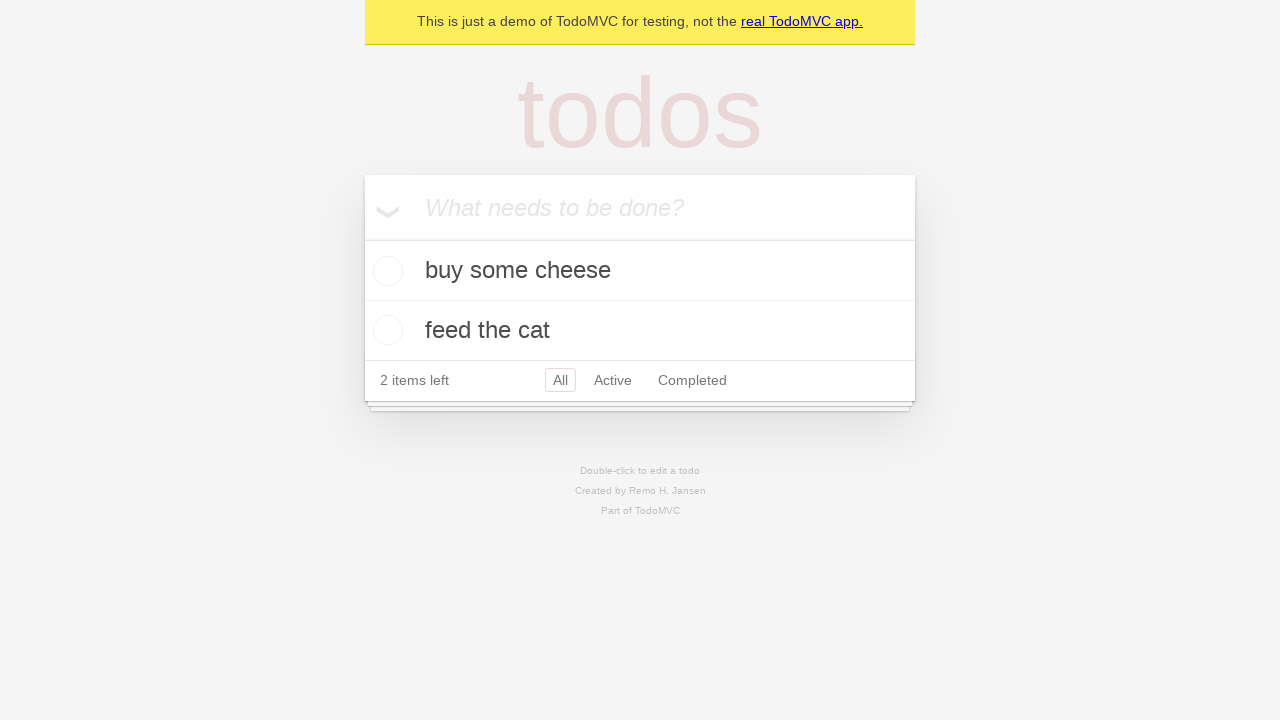

Filled todo input with 'book a doctors appointment' on internal:attr=[placeholder="What needs to be done?"i]
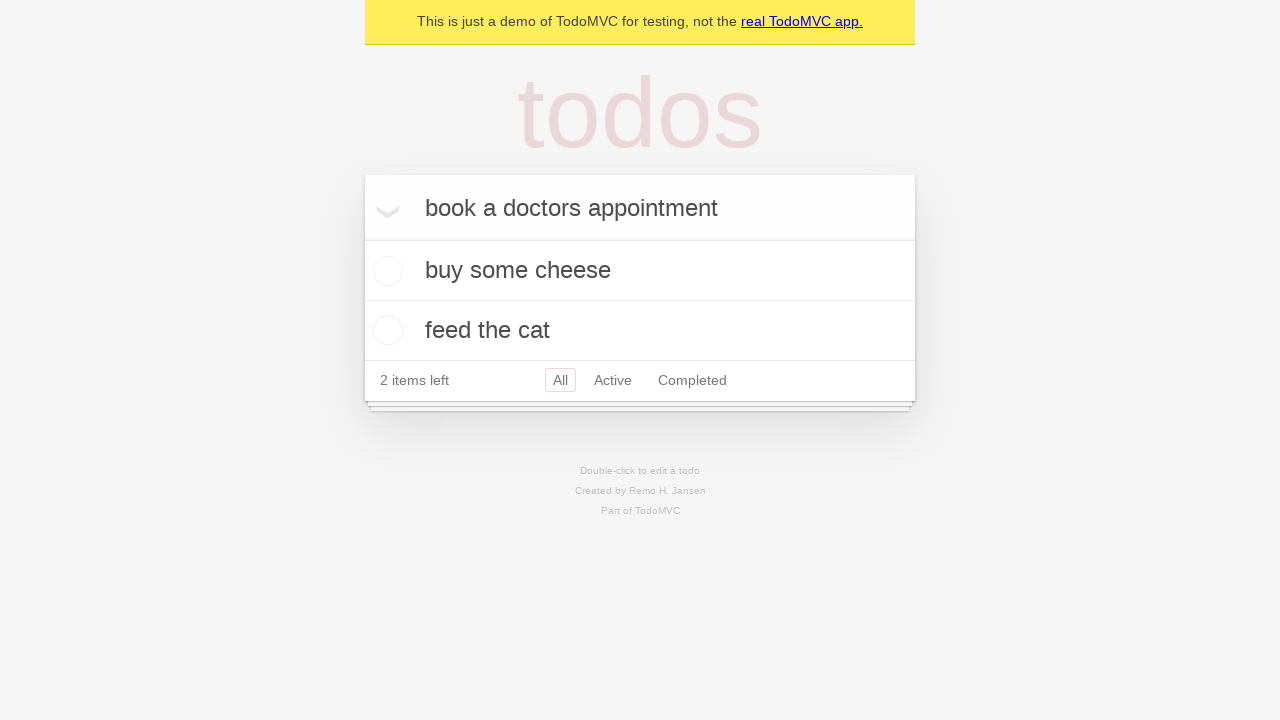

Pressed Enter to create third todo on internal:attr=[placeholder="What needs to be done?"i]
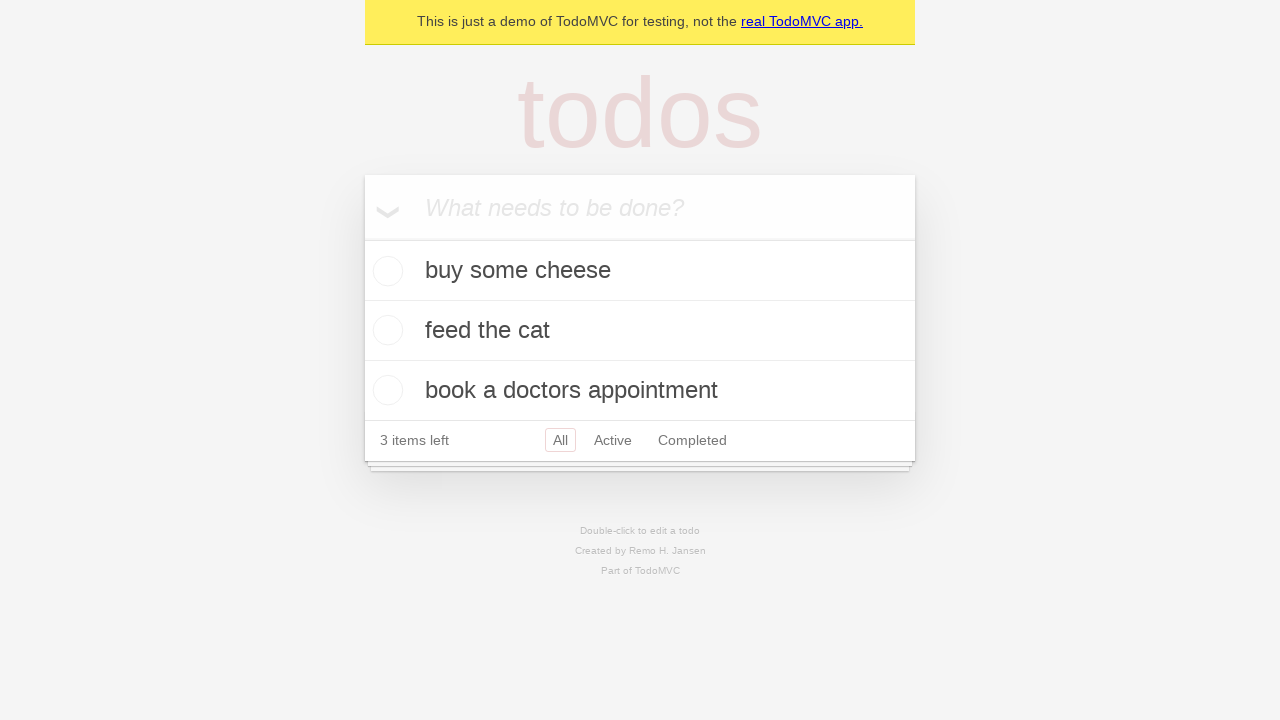

Waited for todo items to load
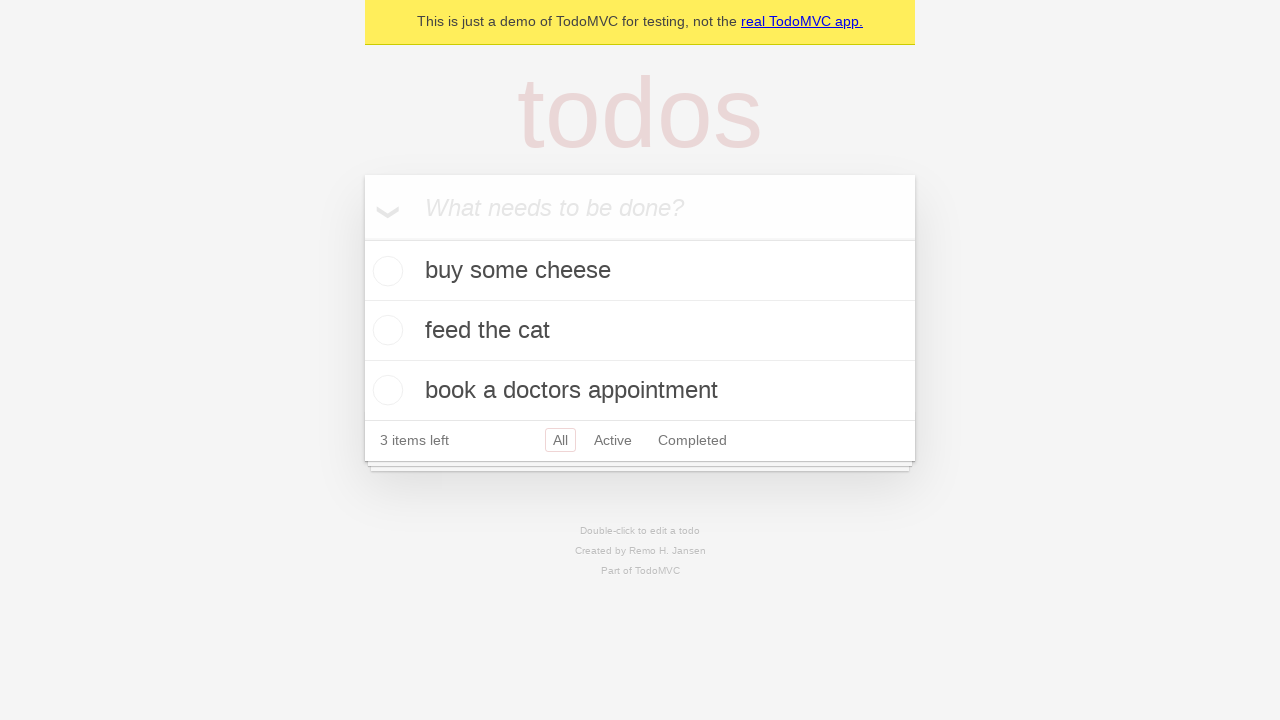

Double-clicked second todo item to enter edit mode at (640, 331) on internal:testid=[data-testid="todo-item"s] >> nth=1
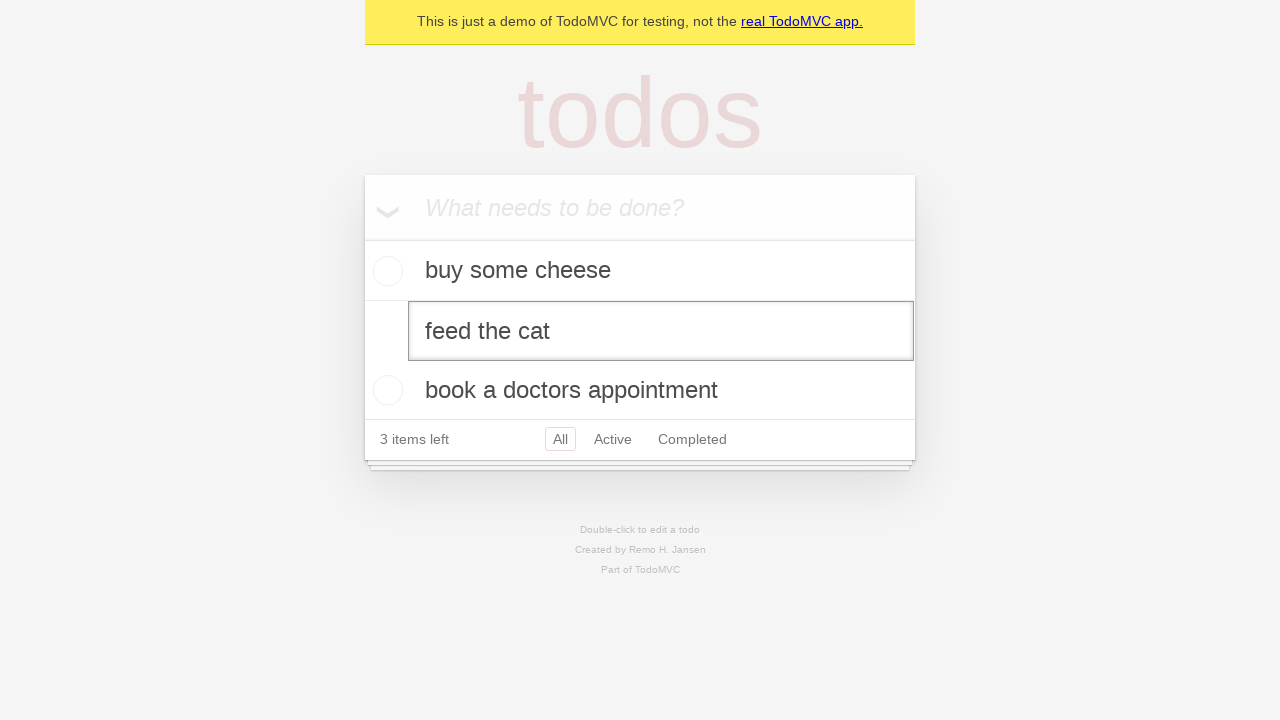

Filled edit field with text containing leading and trailing spaces: '    buy some sausages    ' on internal:testid=[data-testid="todo-item"s] >> nth=1 >> internal:role=textbox[nam
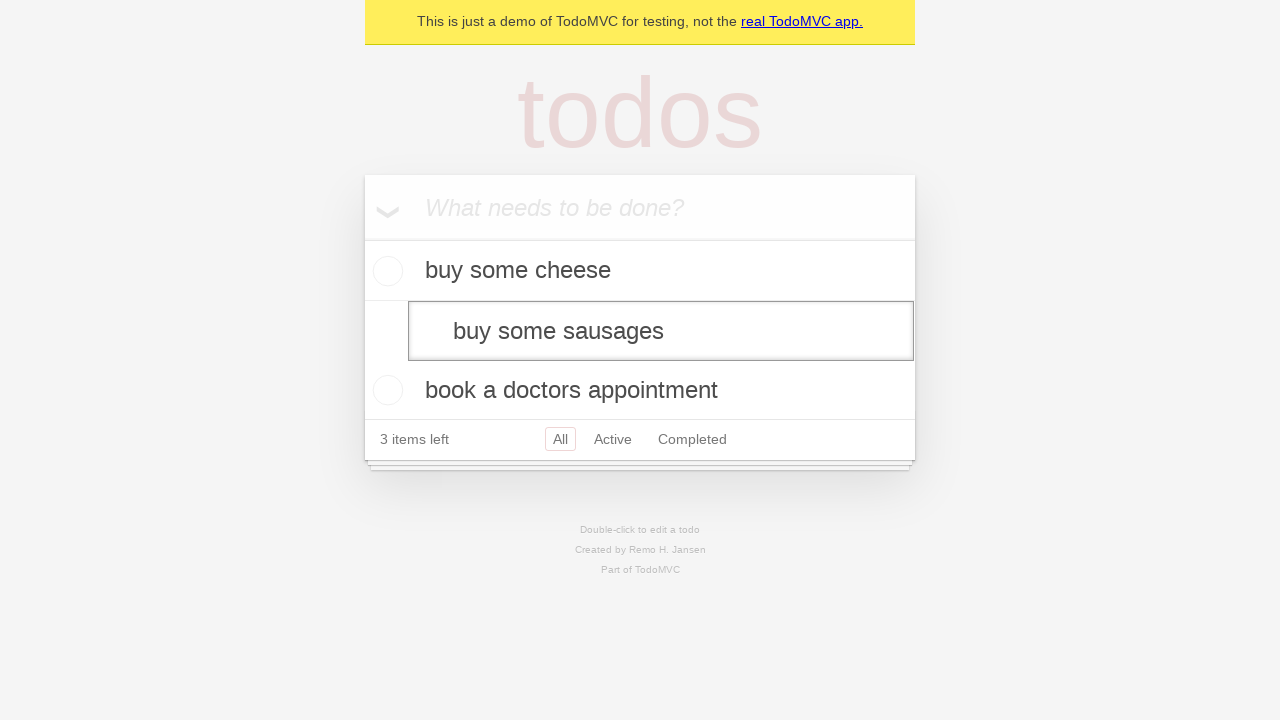

Pressed Enter to save edited todo, text should be trimmed on internal:testid=[data-testid="todo-item"s] >> nth=1 >> internal:role=textbox[nam
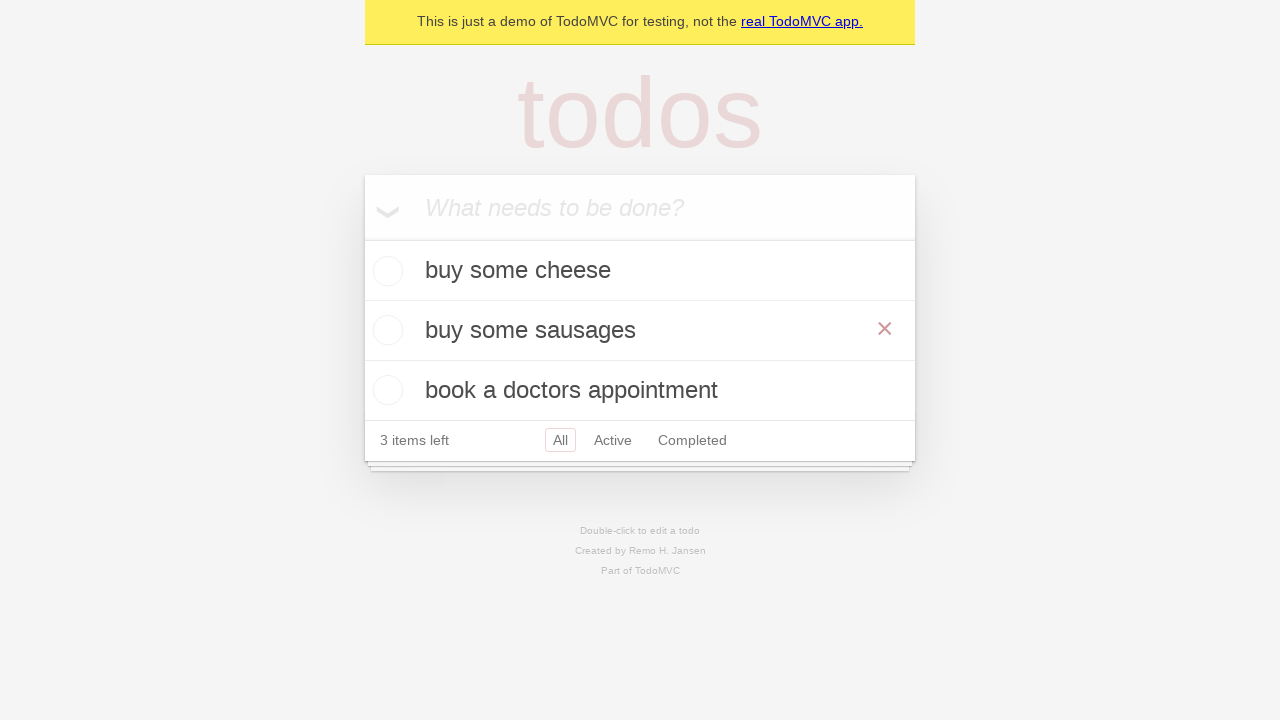

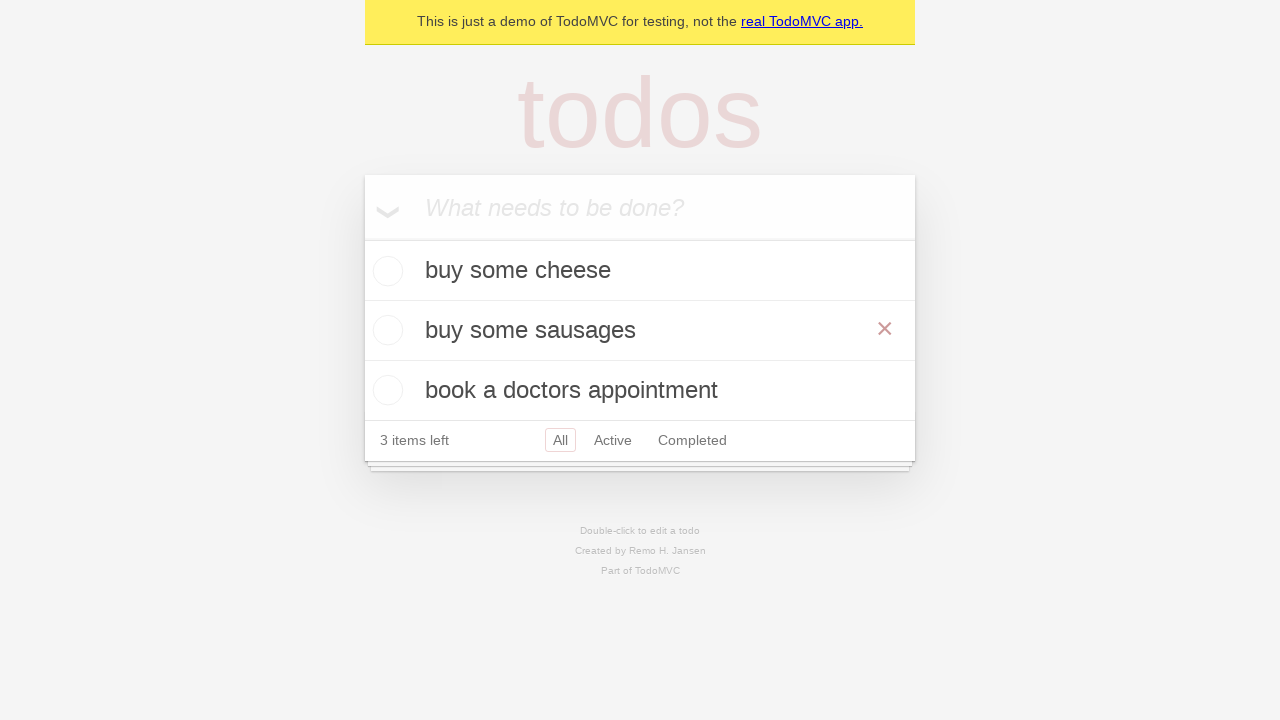